Tests the datepicker widget by navigating to the datepicker page with month/year menus, opening the calendar, and selecting specific dates

Starting URL: https://www.jqueryui.com/

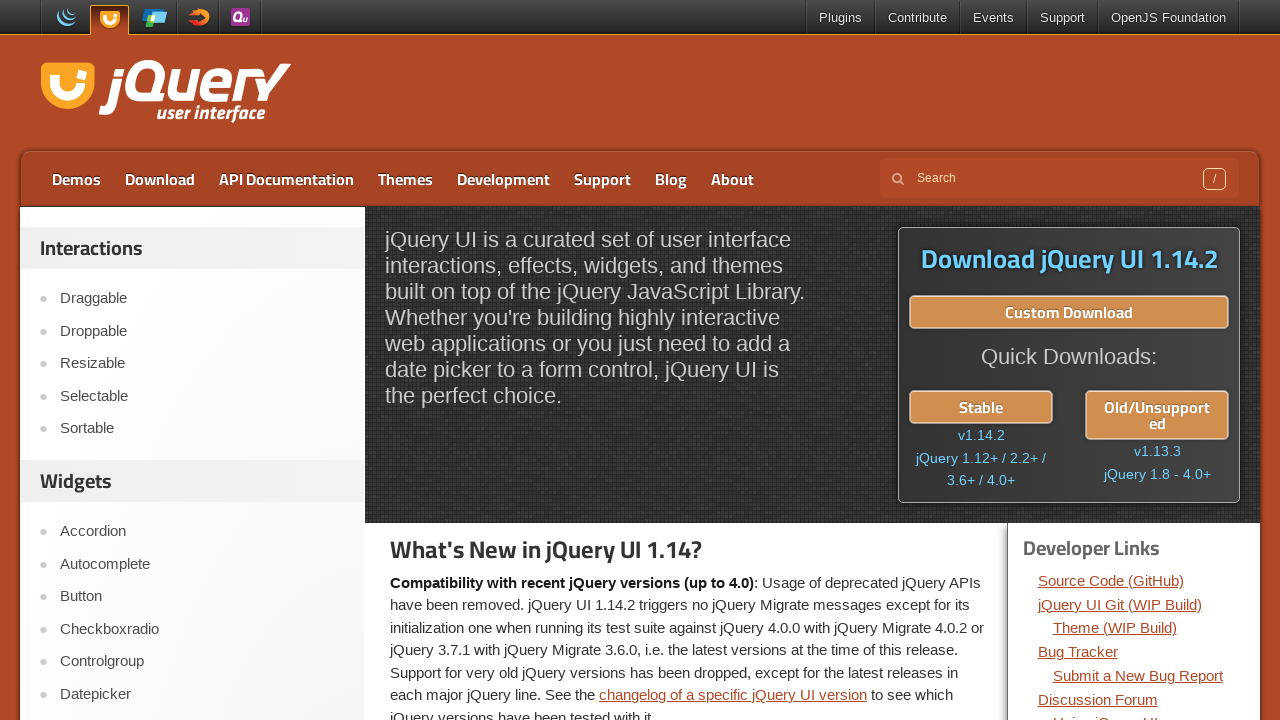

Clicked on Datepicker link at (202, 694) on xpath=//a[normalize-space()='Datepicker']
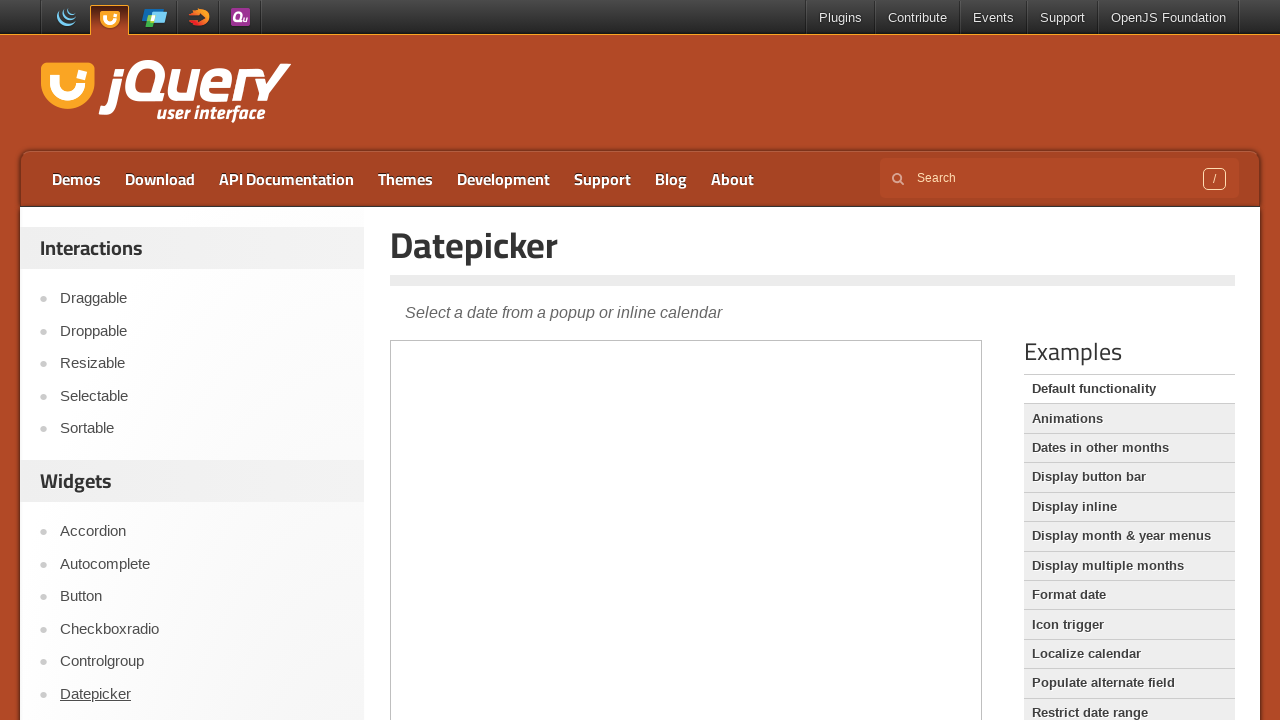

Clicked on Display month & year menus option at (1129, 536) on xpath=//a[normalize-space()='Display month & year menus']
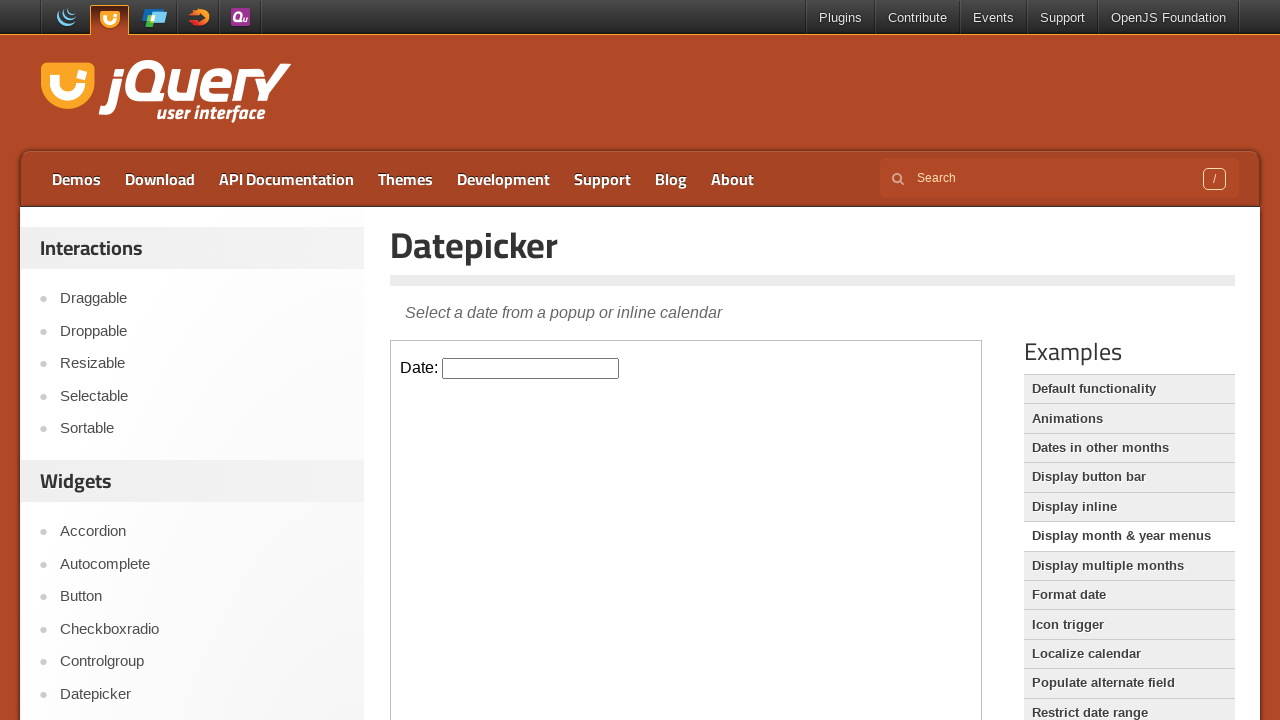

Located demo iframe
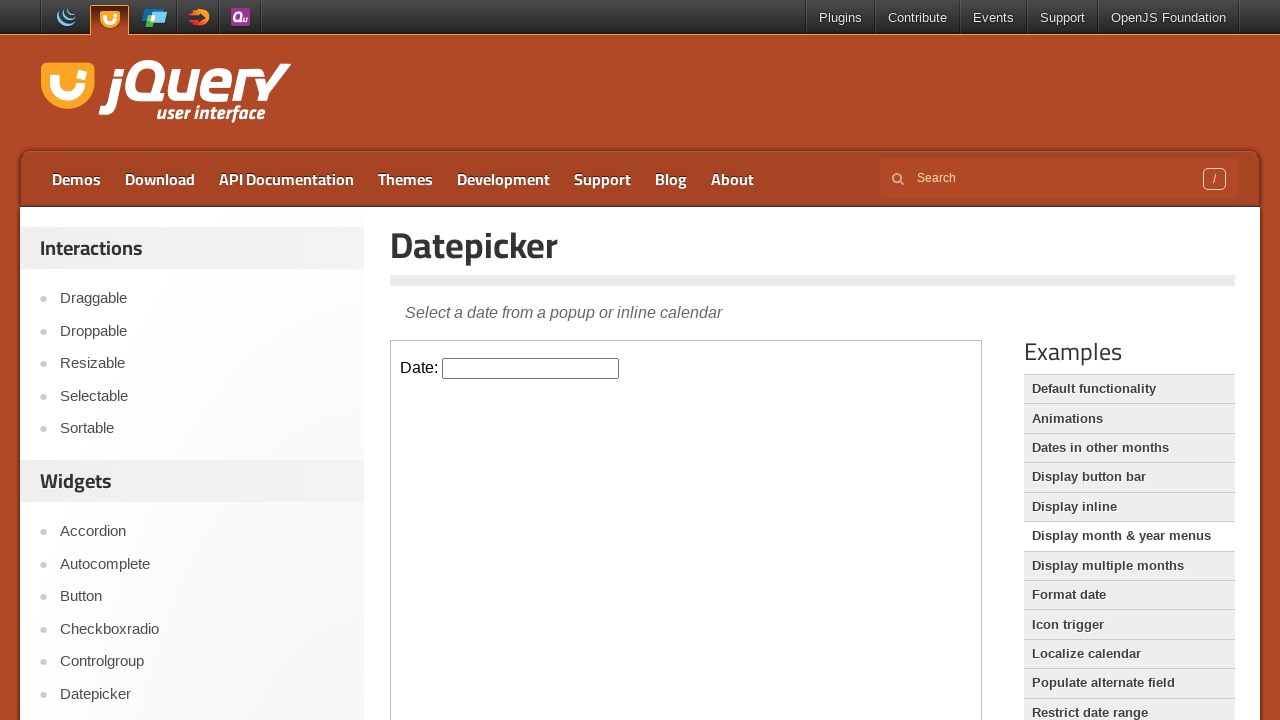

Clicked on datepicker input to open calendar at (531, 368) on xpath=//iframe[@class='demo-frame'] >> internal:control=enter-frame >> #datepick
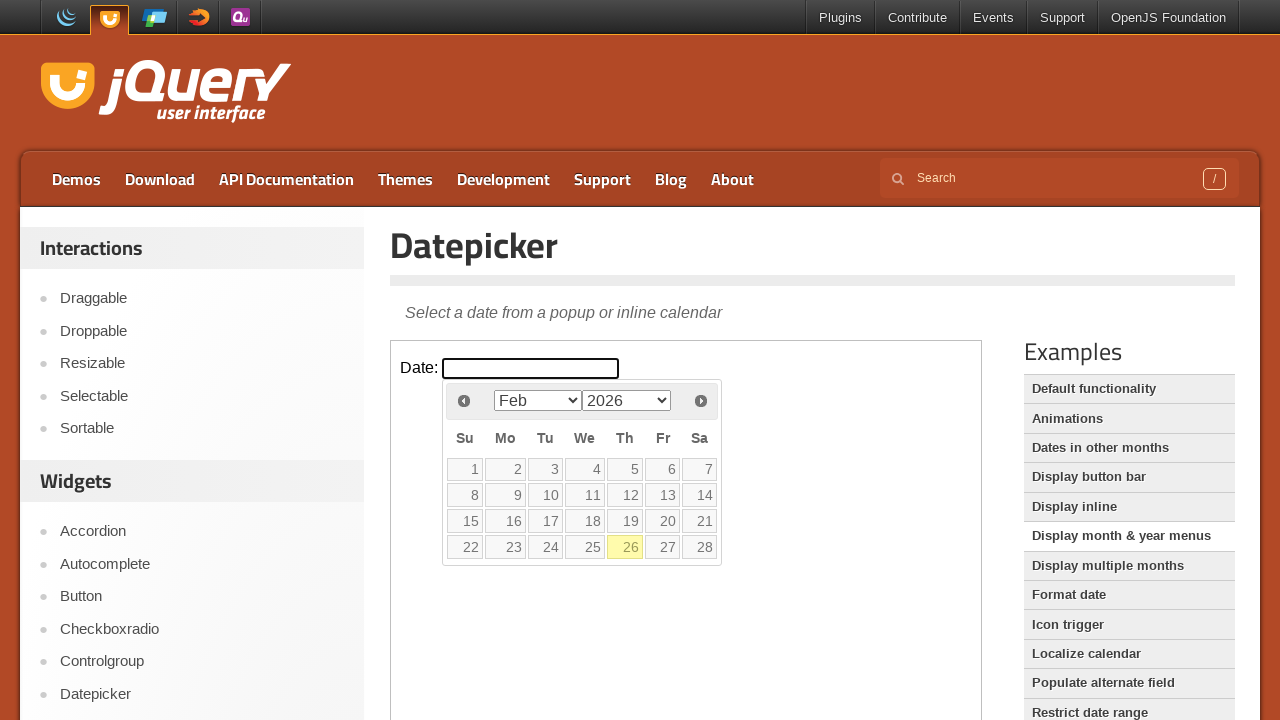

Selected date 19 from the calendar at (625, 521) on xpath=//iframe[@class='demo-frame'] >> internal:control=enter-frame >> .ui-state
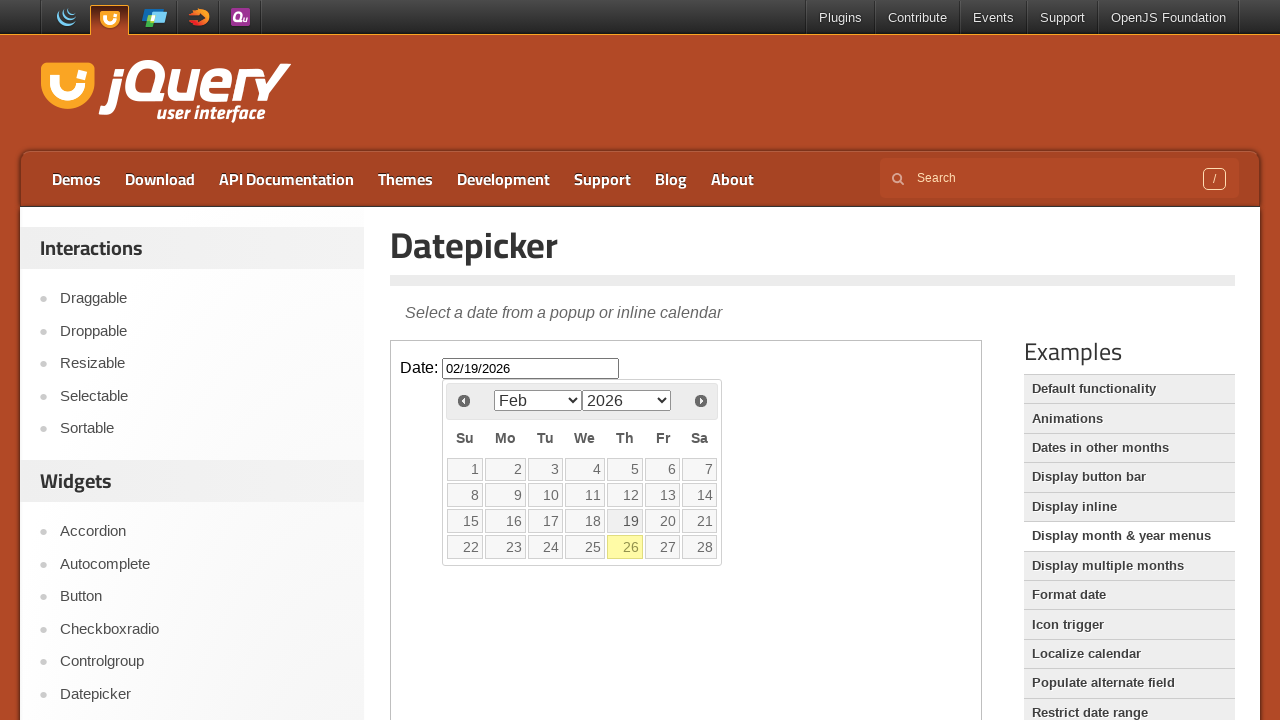

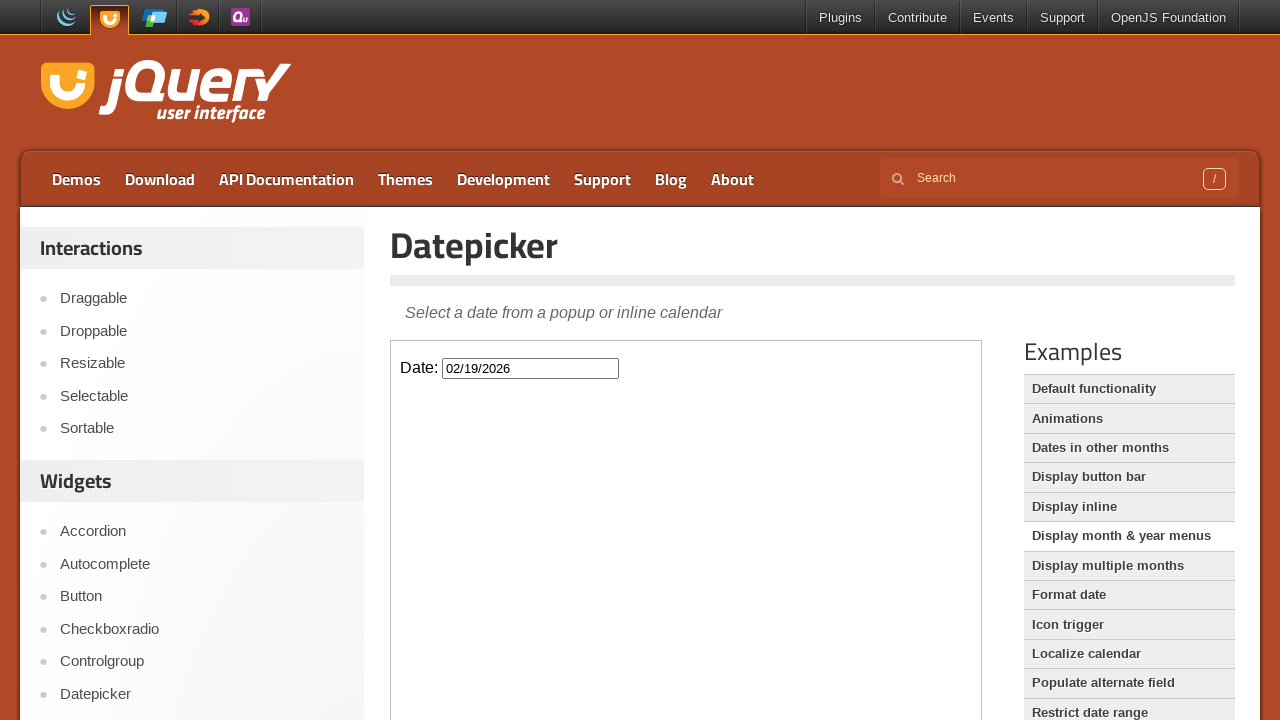